Navigates to the 99 Bottles of Beer website, clicks Browse Languages, then M submenu, and verifies MySQL language is listed.

Starting URL: https://www.99-bottles-of-beer.net/

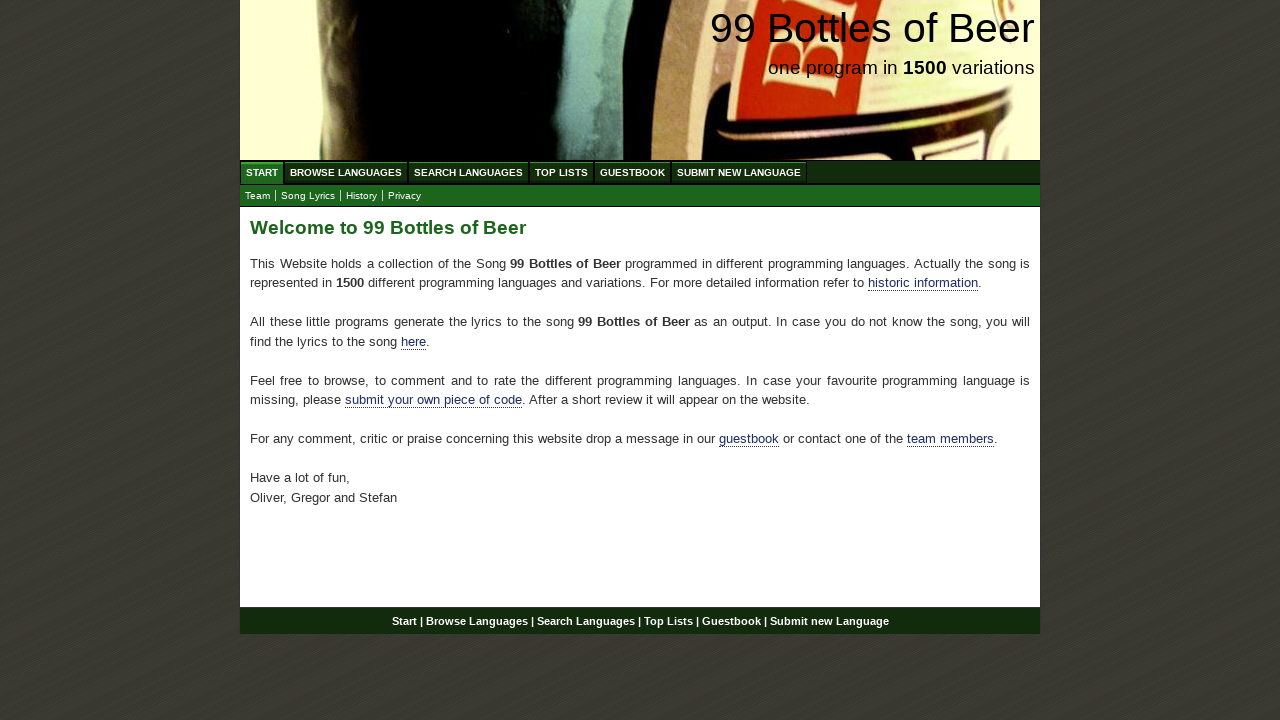

Clicked Browse Languages menu at (346, 172) on xpath=//a[@href='/abc.html']
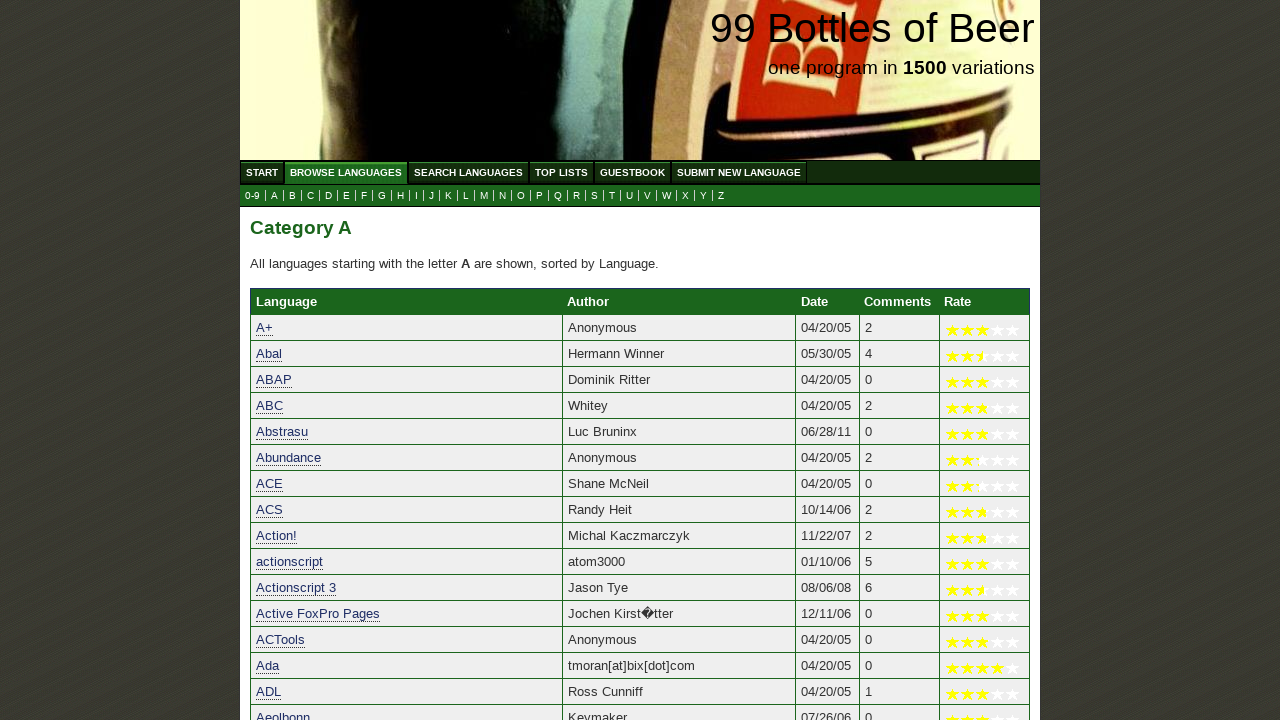

Clicked M submenu at (484, 196) on xpath=//a[@href='m.html']
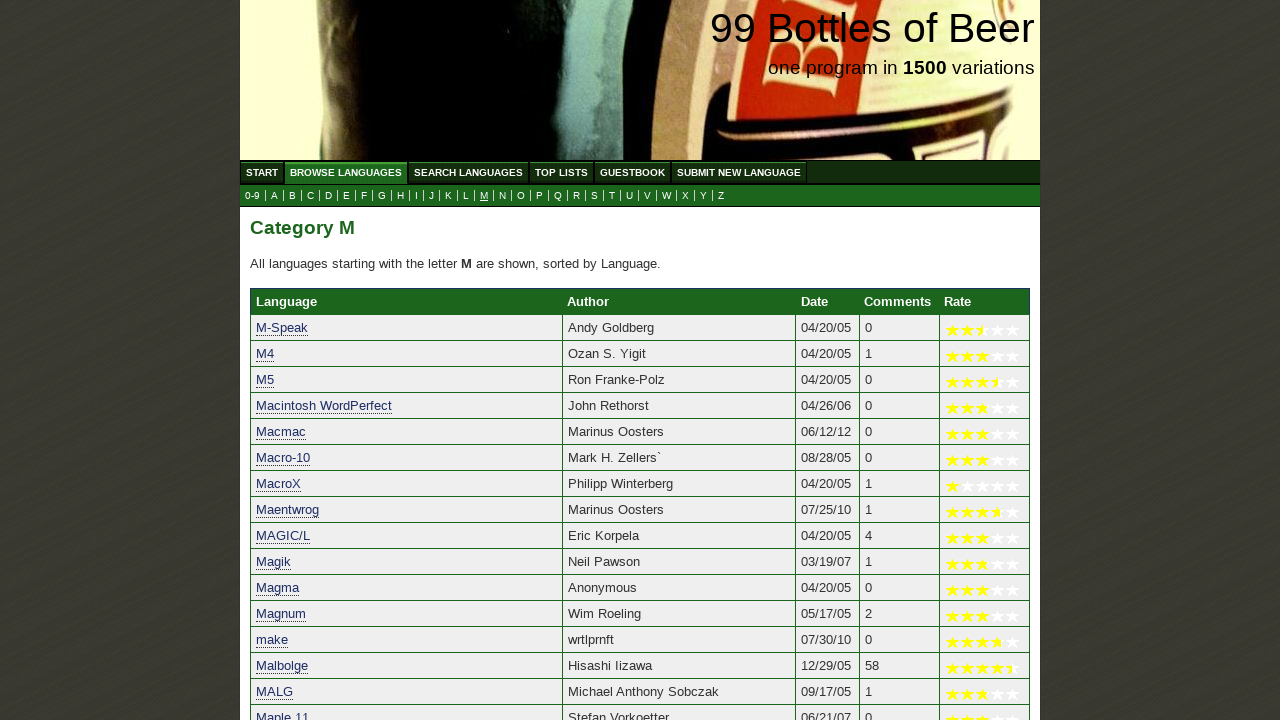

MySQL language link is visible
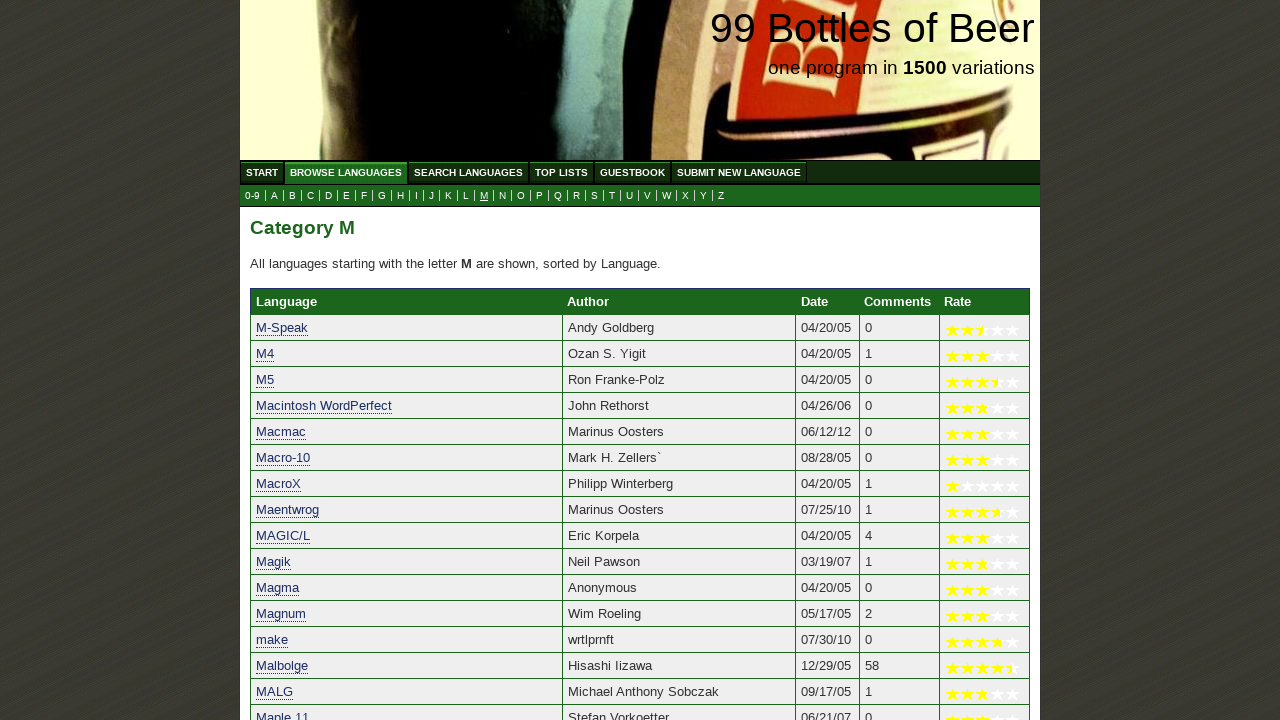

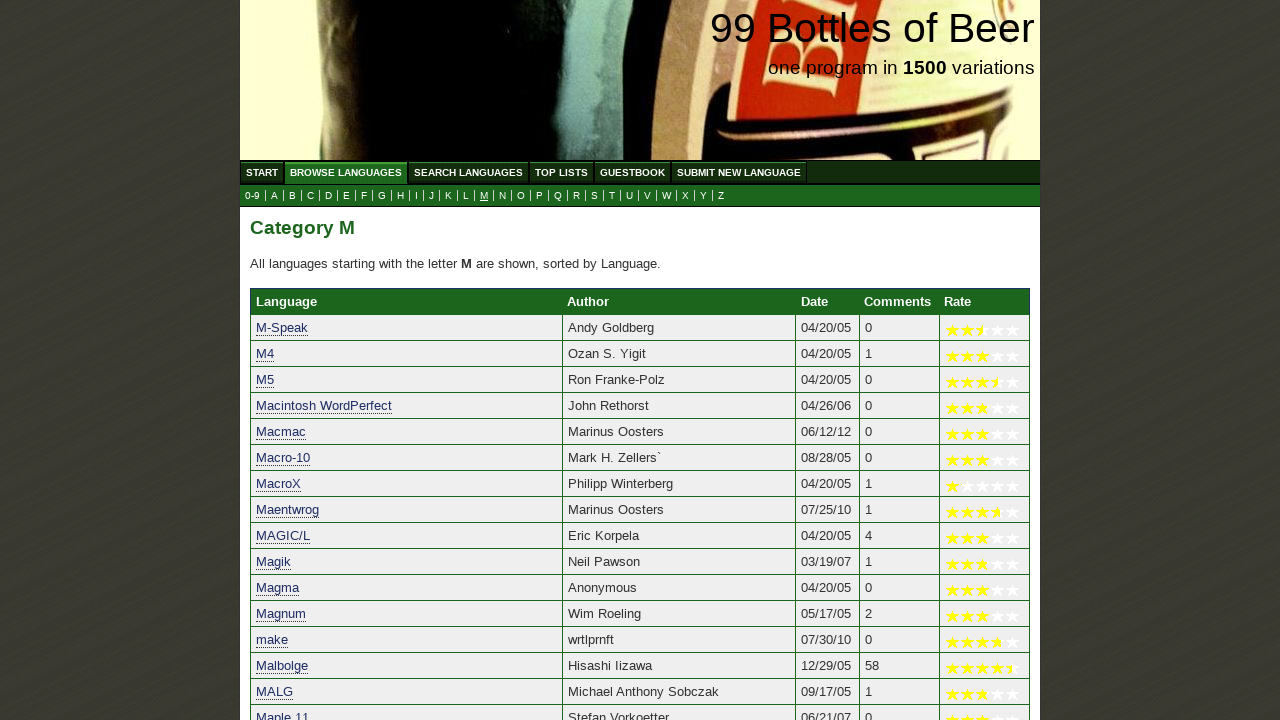